Tests clicking a dashboard link and verifies the browser redirects to the correct dashboard URL

Starting URL: https://leafground.com/link.xhtml

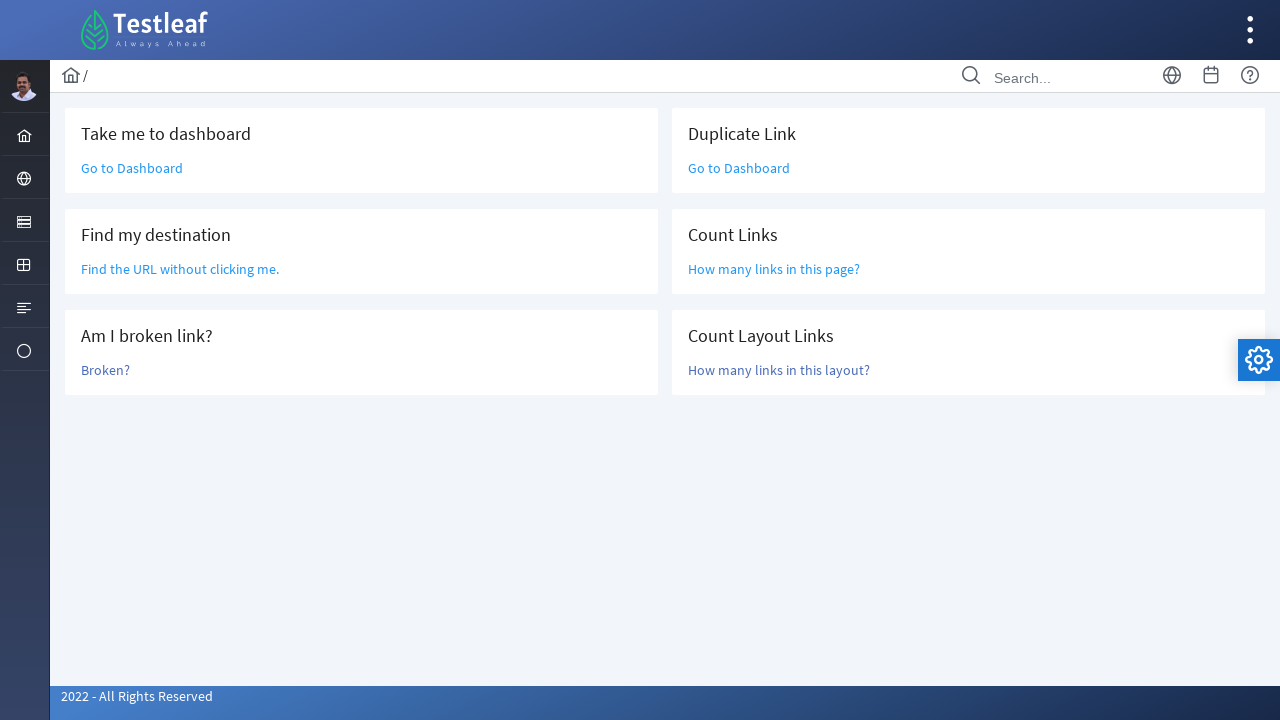

Clicked the 'Go to Dashboard' link at (132, 168) on xpath=//div[@class='grid ui-fluid']//div[1]//div[1]//div[1]//div[1]//a[1]
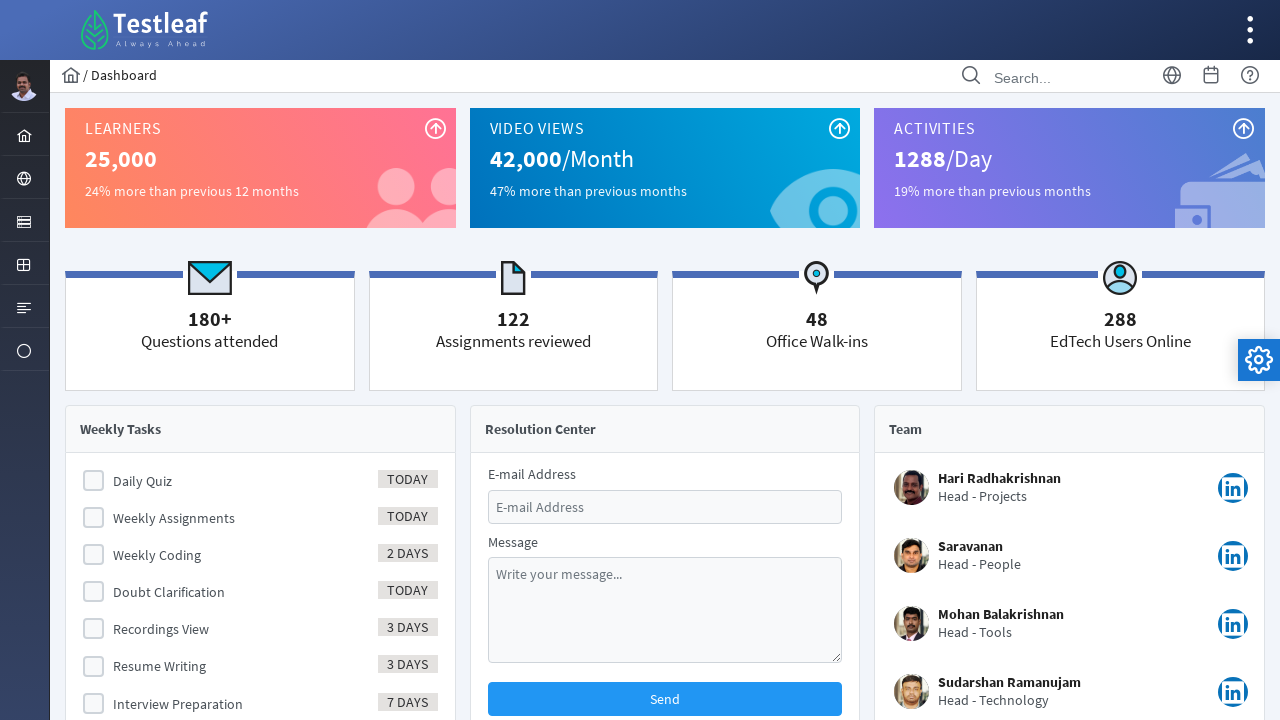

Browser redirected to dashboard URL
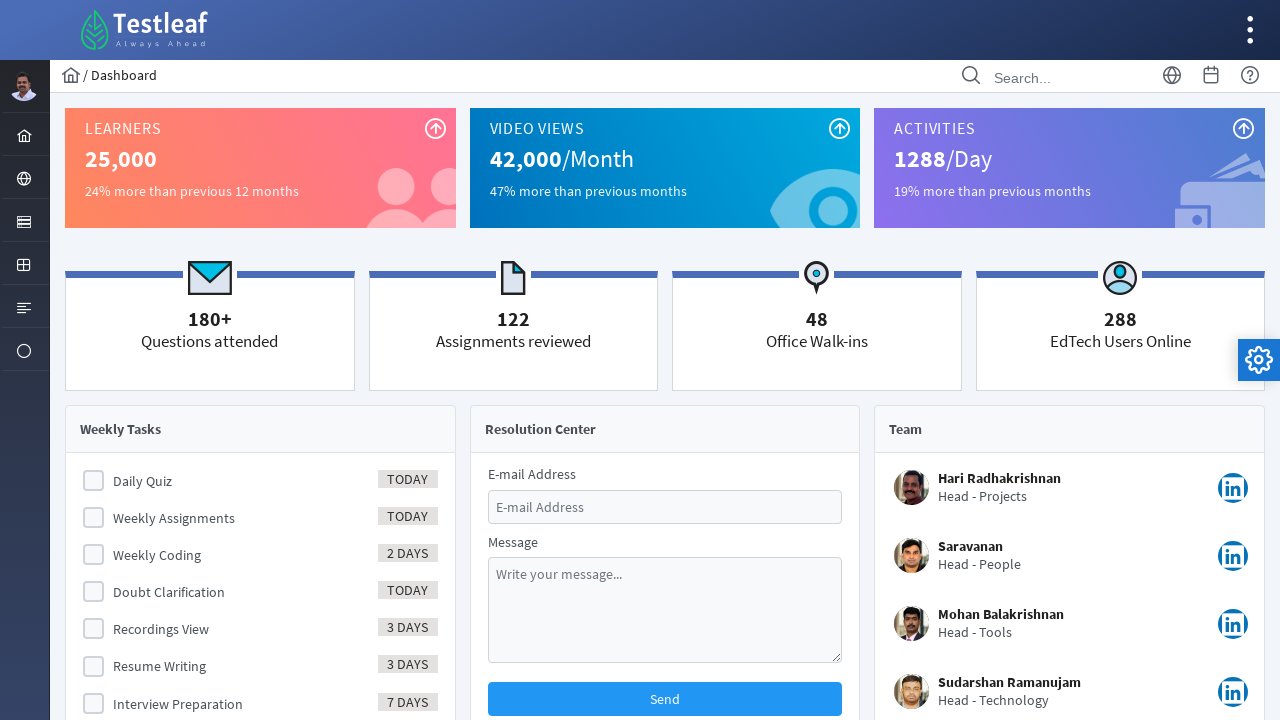

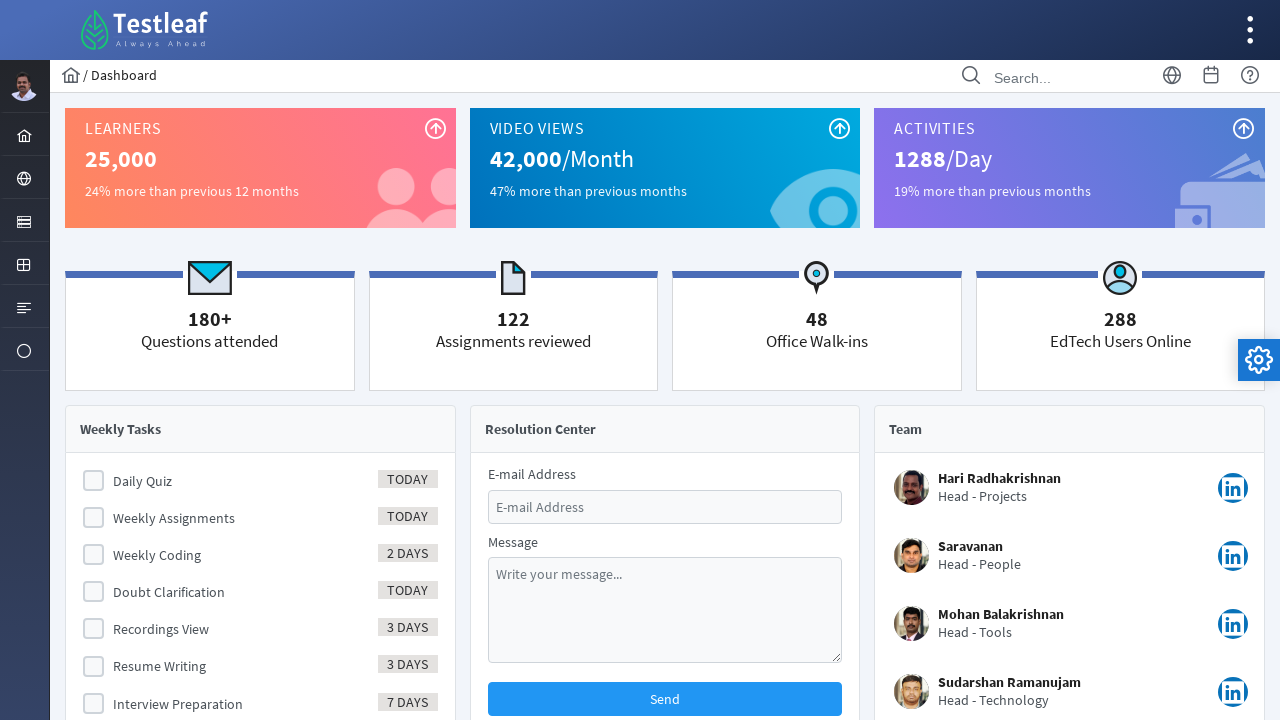